Tests the English inquiry form on MindSAT website by filling out name, email, company, selecting company size, entering questions, and agreeing to data collection terms.

Starting URL: https://mind-sat.com/en/

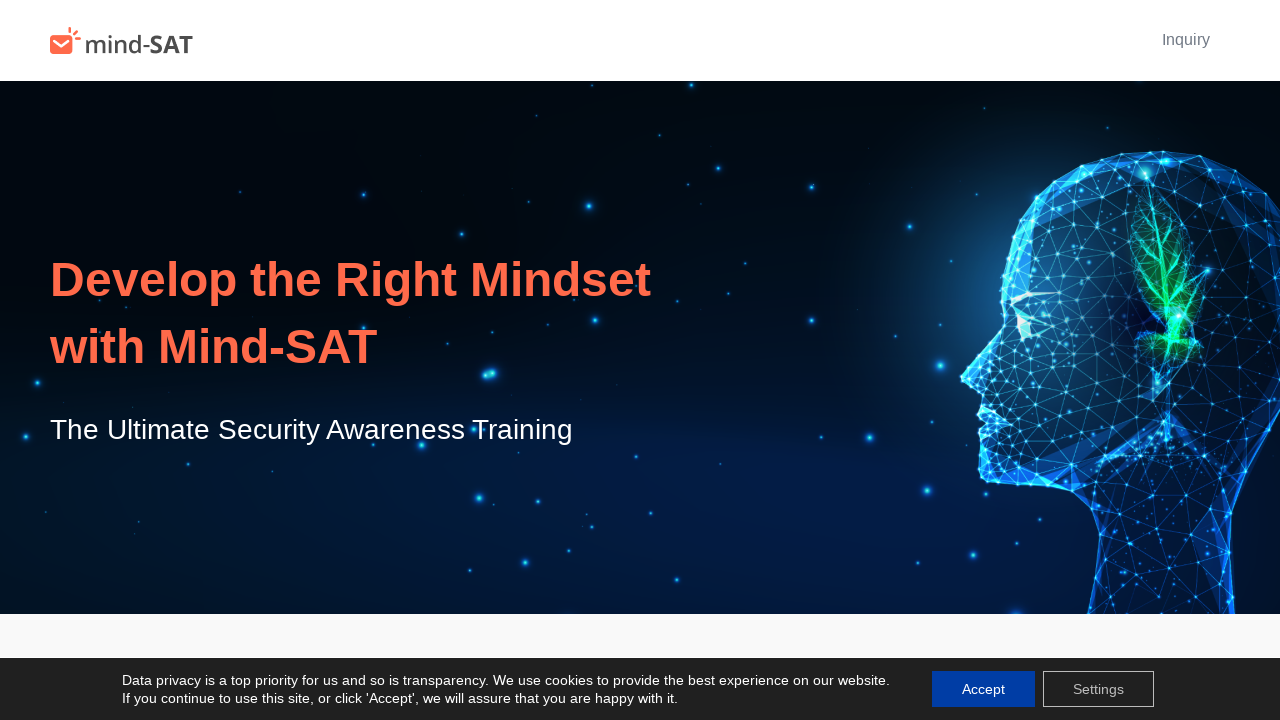

Clicked Inquiry link to open contact form at (1186, 40) on internal:role=link[name="Inquiry"i]
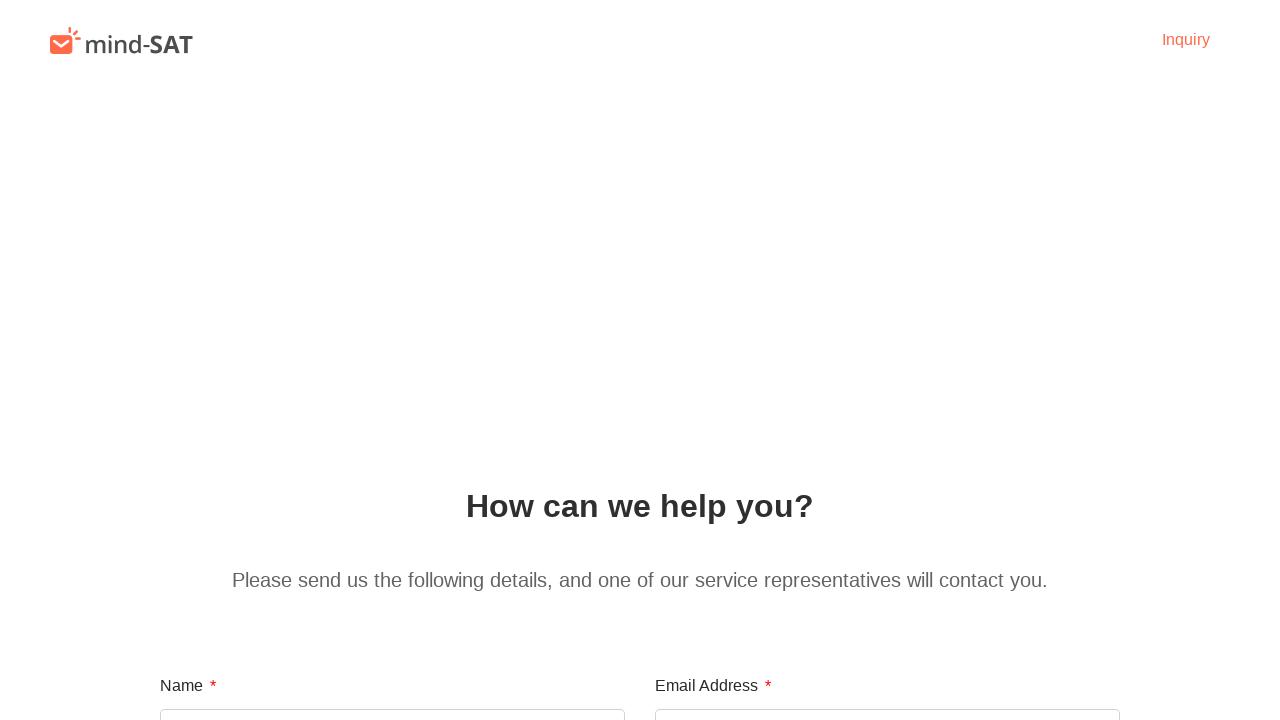

Clicked name input field at (392, 694) on internal:attr=[placeholder="Please enter your name"i]
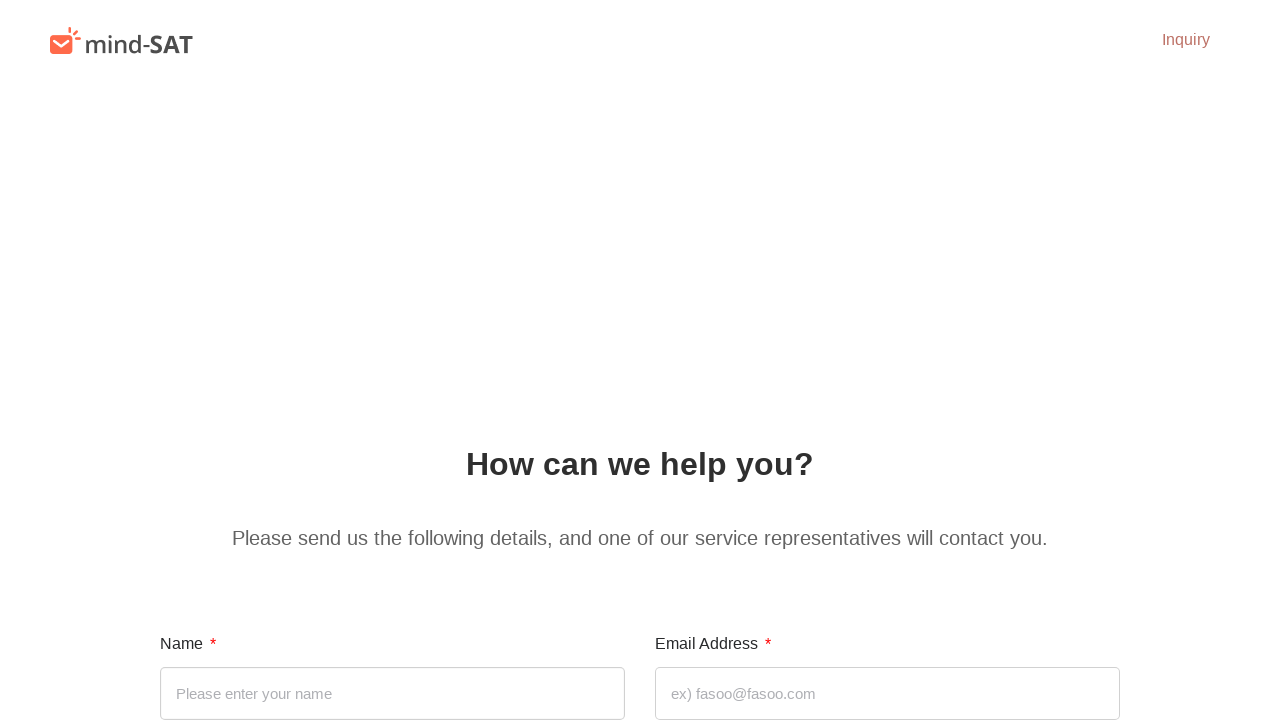

Filled name field with 'Michael Brown' on internal:attr=[placeholder="Please enter your name"i]
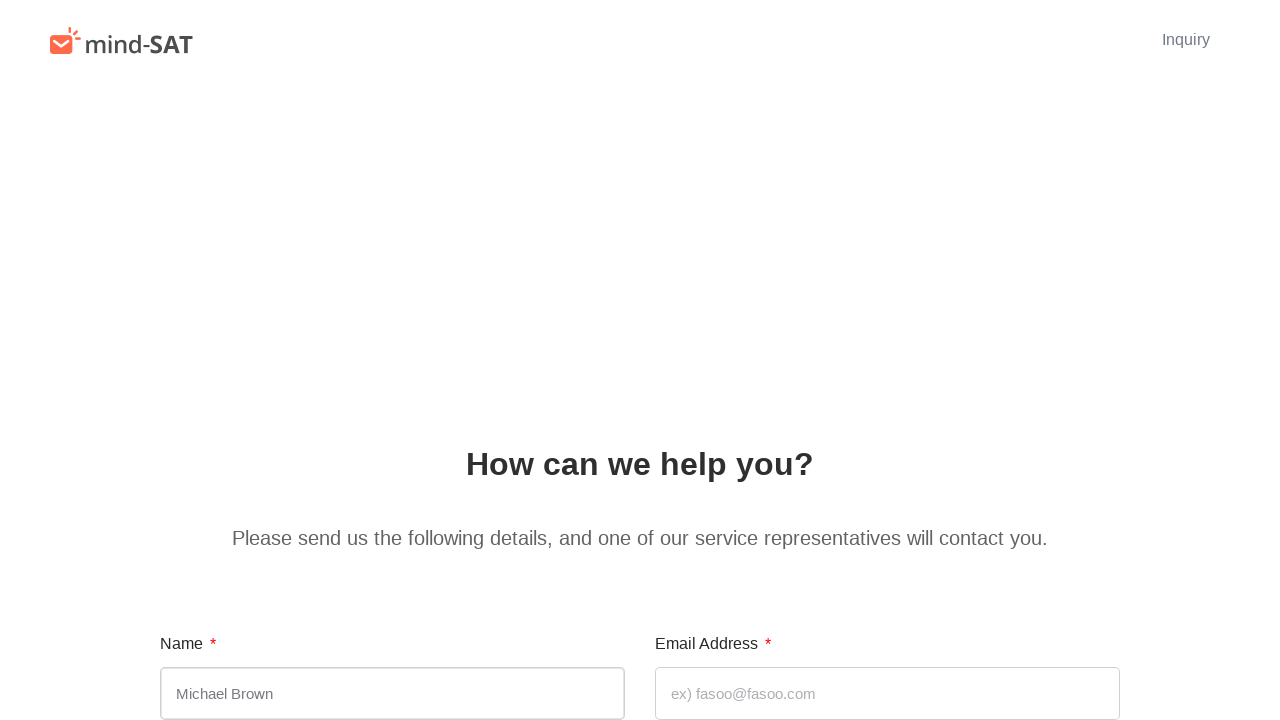

Clicked email input field at (888, 694) on internal:attr=[placeholder="ex) fasoo@fasoo.com"i]
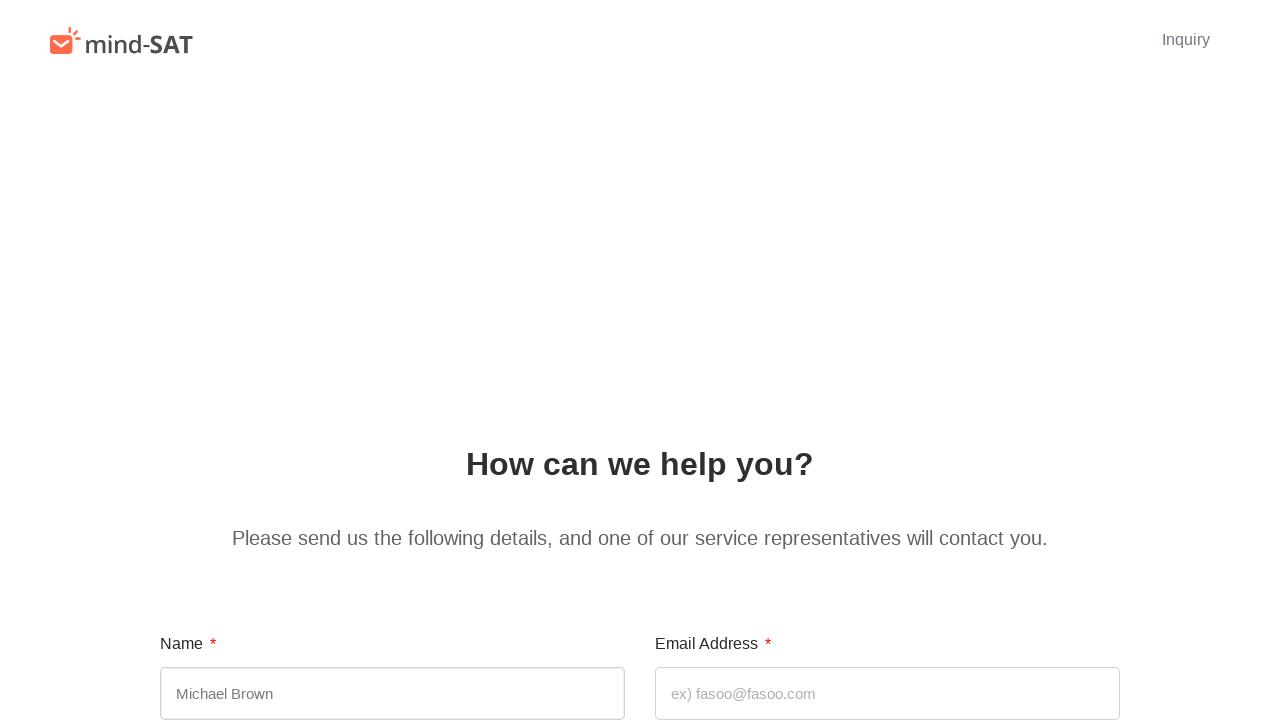

Filled email field with 'michael.brown@enterprise.net' on internal:attr=[placeholder="ex) fasoo@fasoo.com"i]
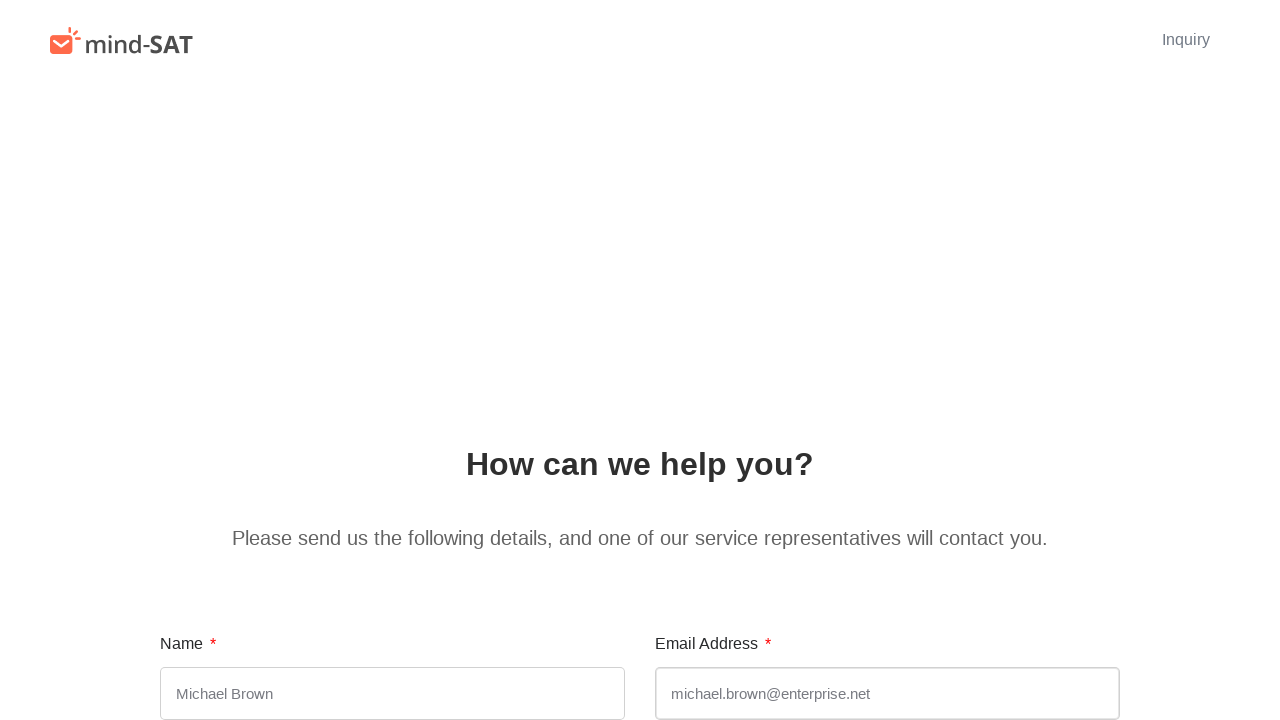

Clicked company name input field at (392, 361) on internal:attr=[placeholder="Please enter your company name"i]
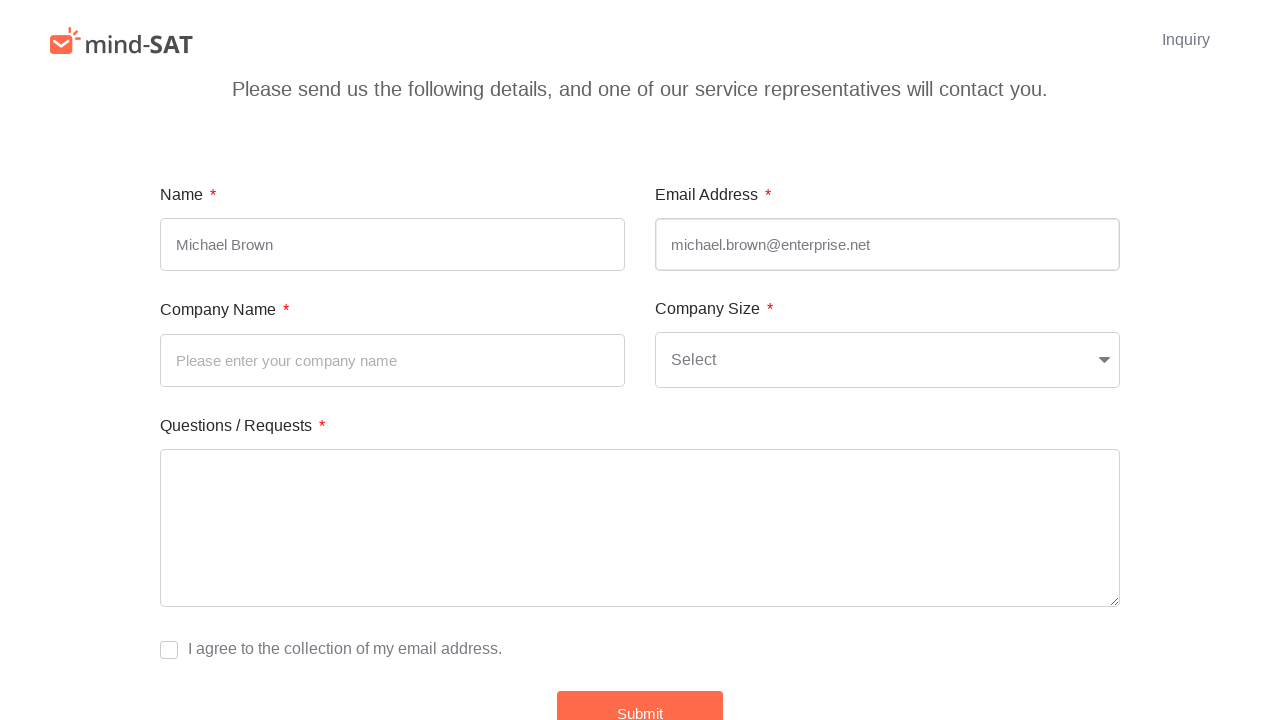

Filled company name field with 'Enterprise Solutions Ltd' on internal:attr=[placeholder="Please enter your company name"i]
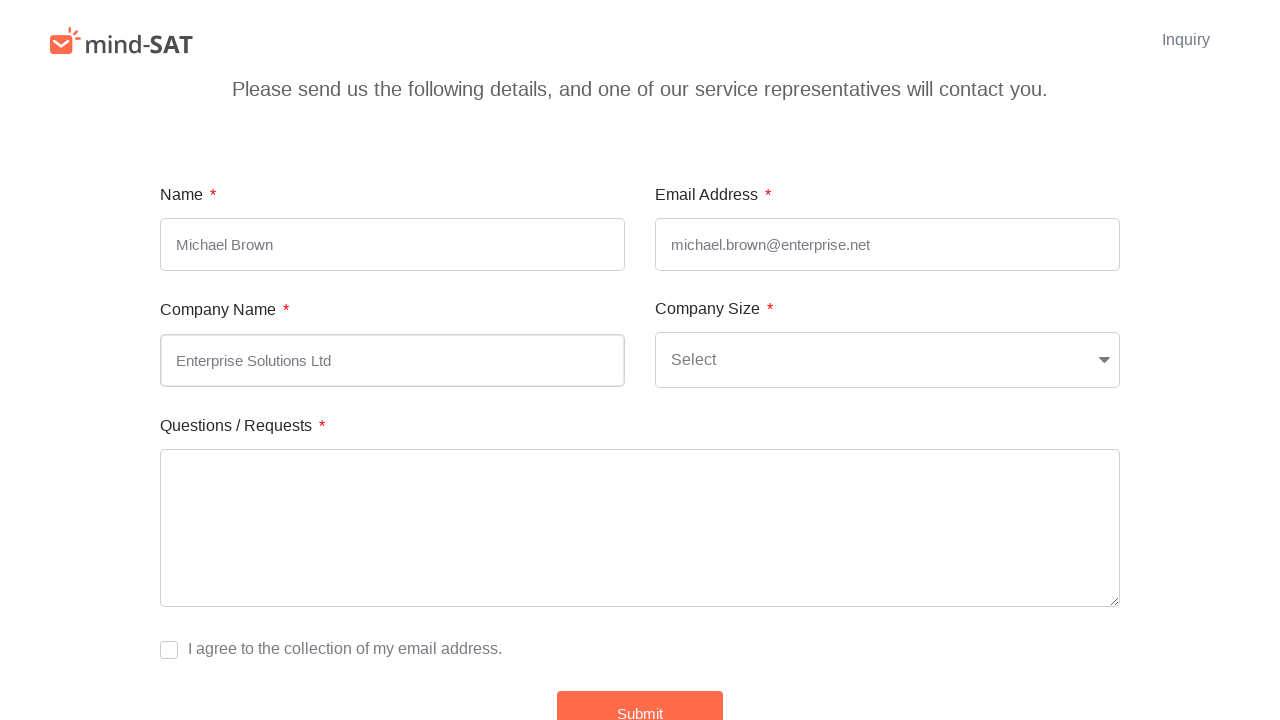

Selected company size option on internal:label="Company Size"i
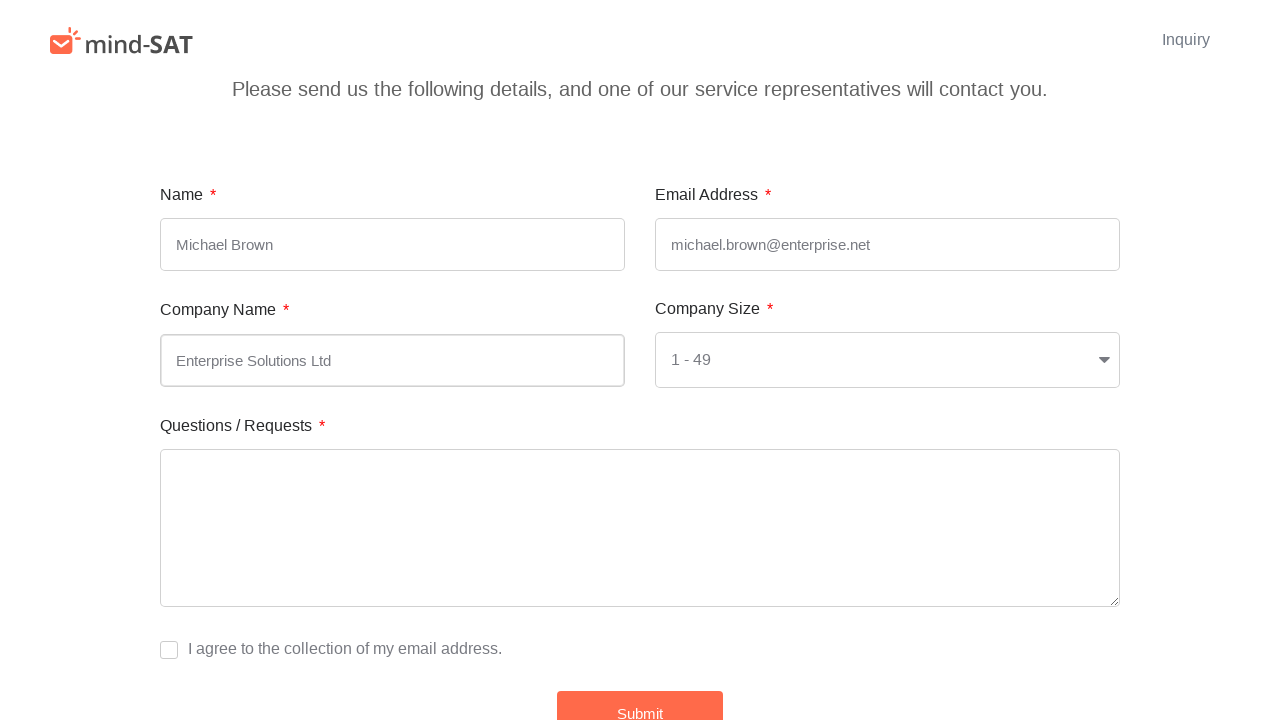

Clicked questions/requests field at (640, 528) on internal:label="Questions / Requests"i
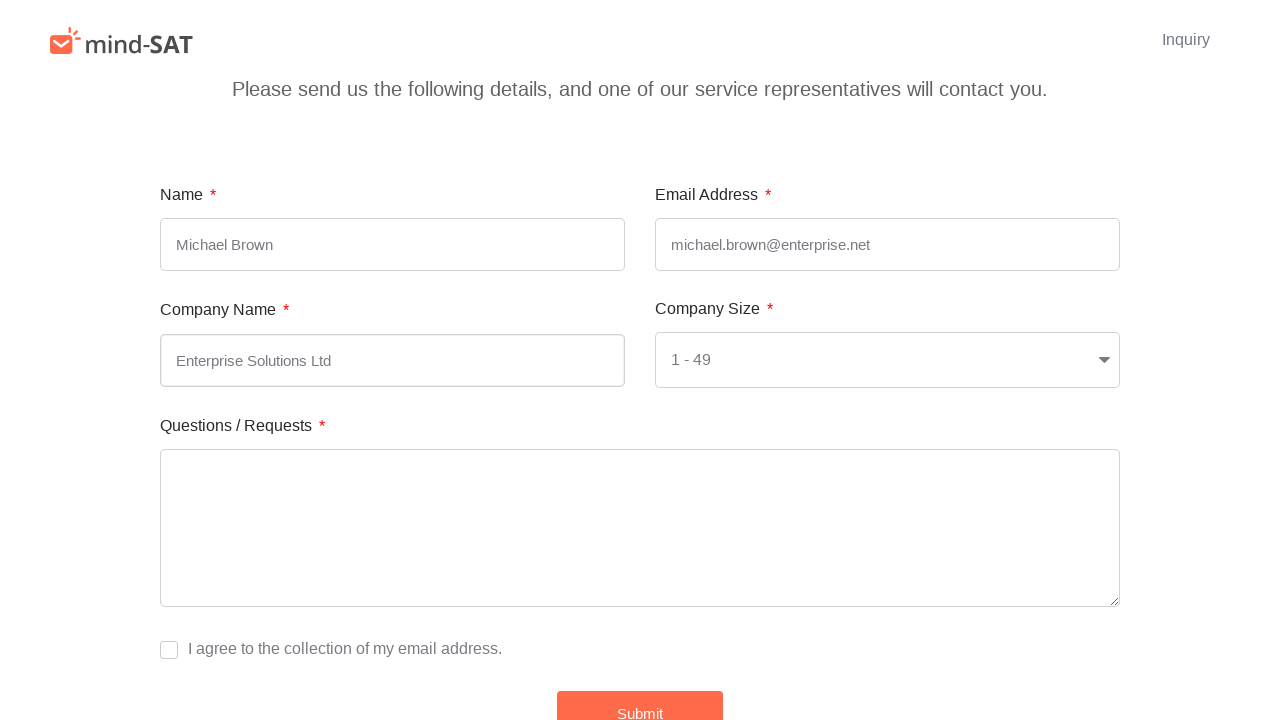

Filled questions/requests field with inquiry about security awareness training on internal:label="Questions / Requests"i
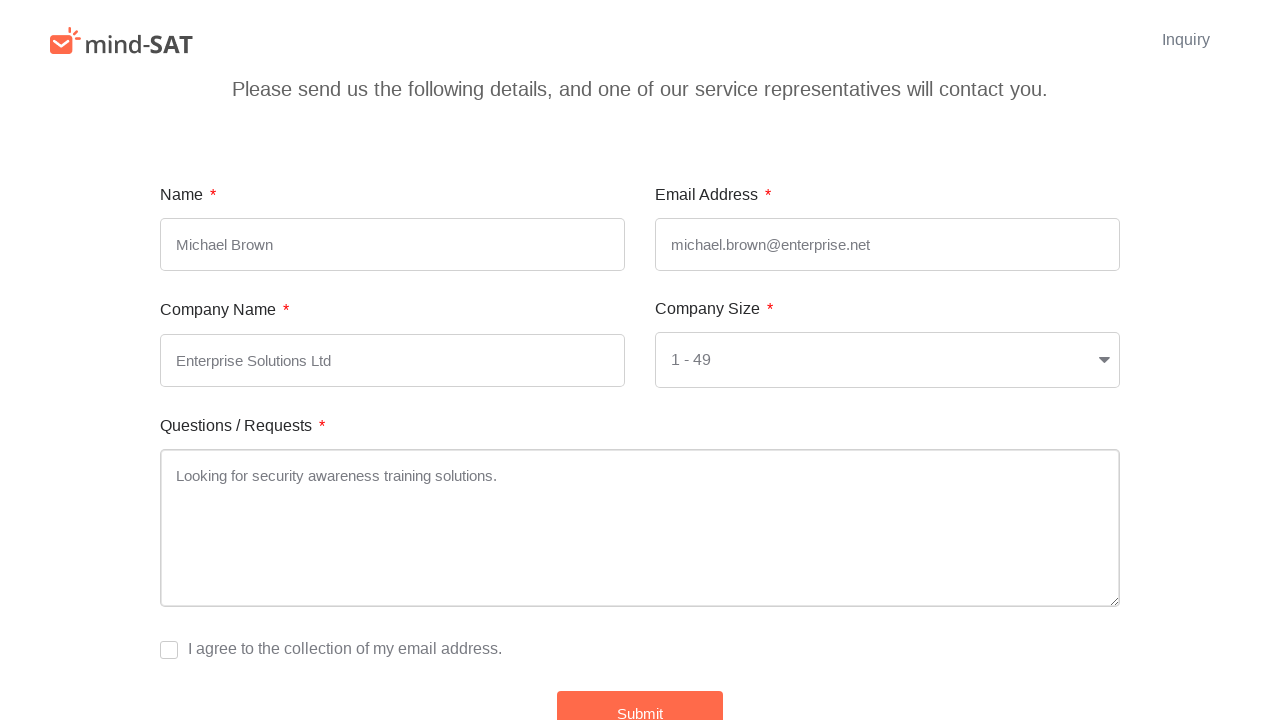

Checked data collection agreement checkbox at (169, 650) on internal:text="I agree to the collection of"i
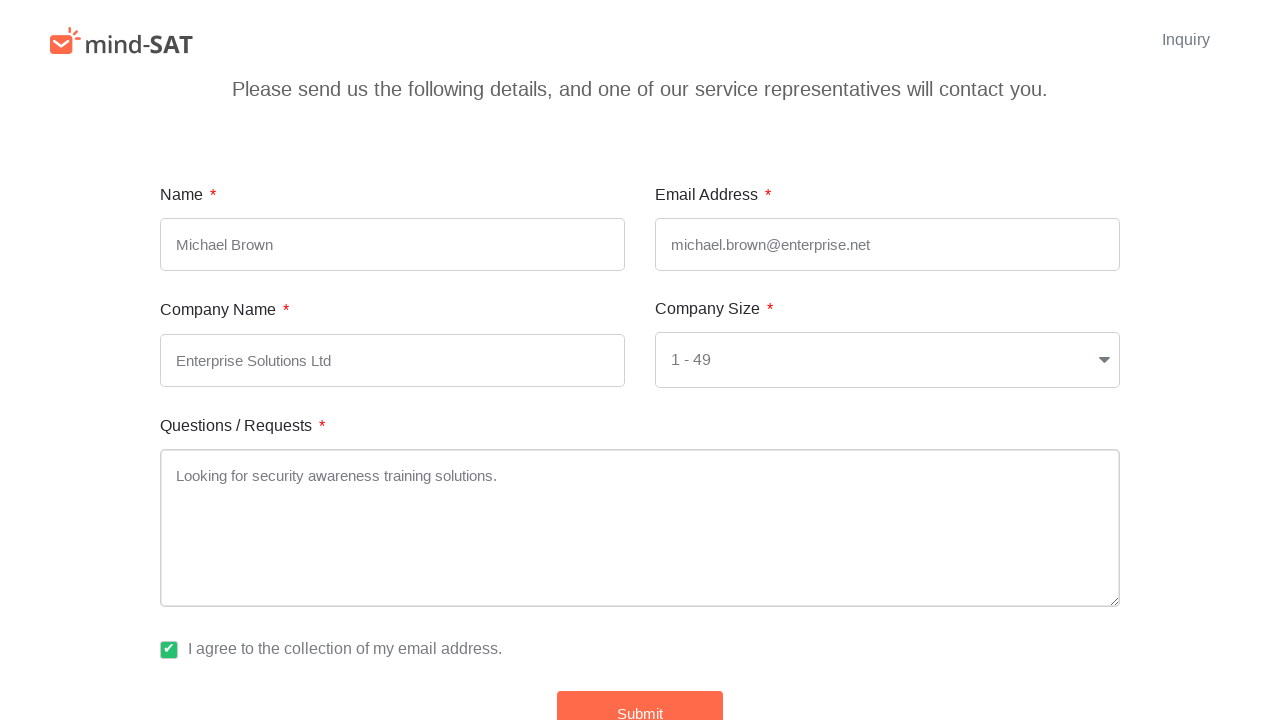

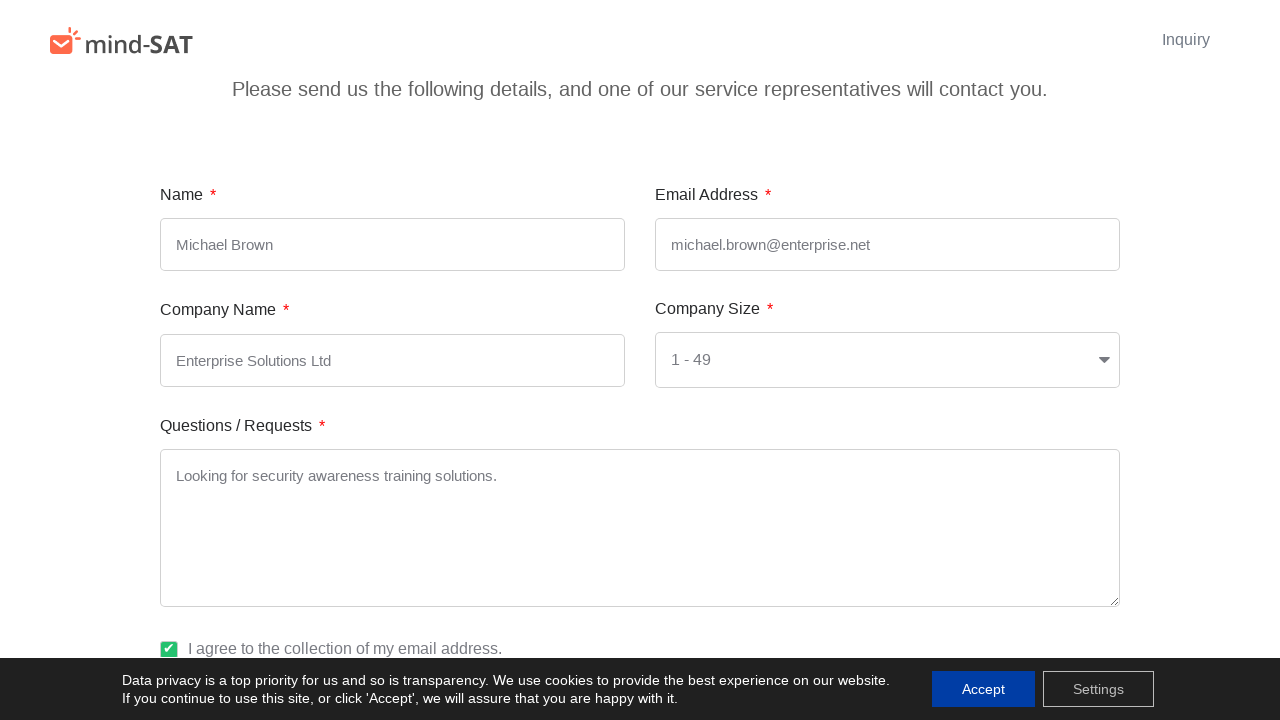